Tests ARIA checkbox interactions by navigating through checkboxes with keyboard arrows and checking unchecked boxes

Starting URL: https://www.w3.org/TR/2019/NOTE-wai-aria-practices-1.1-20190814/examples/checkbox/checkbox-1/checkbox-1.html

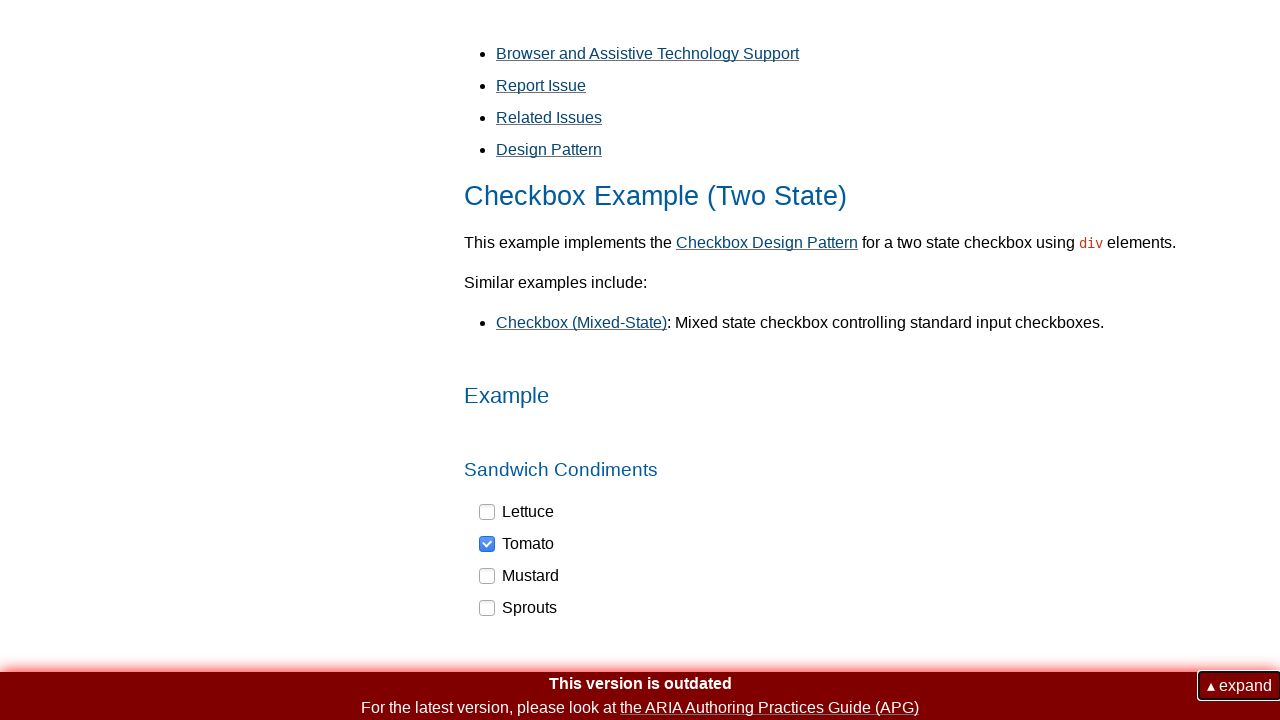

Navigated to ARIA checkbox example page
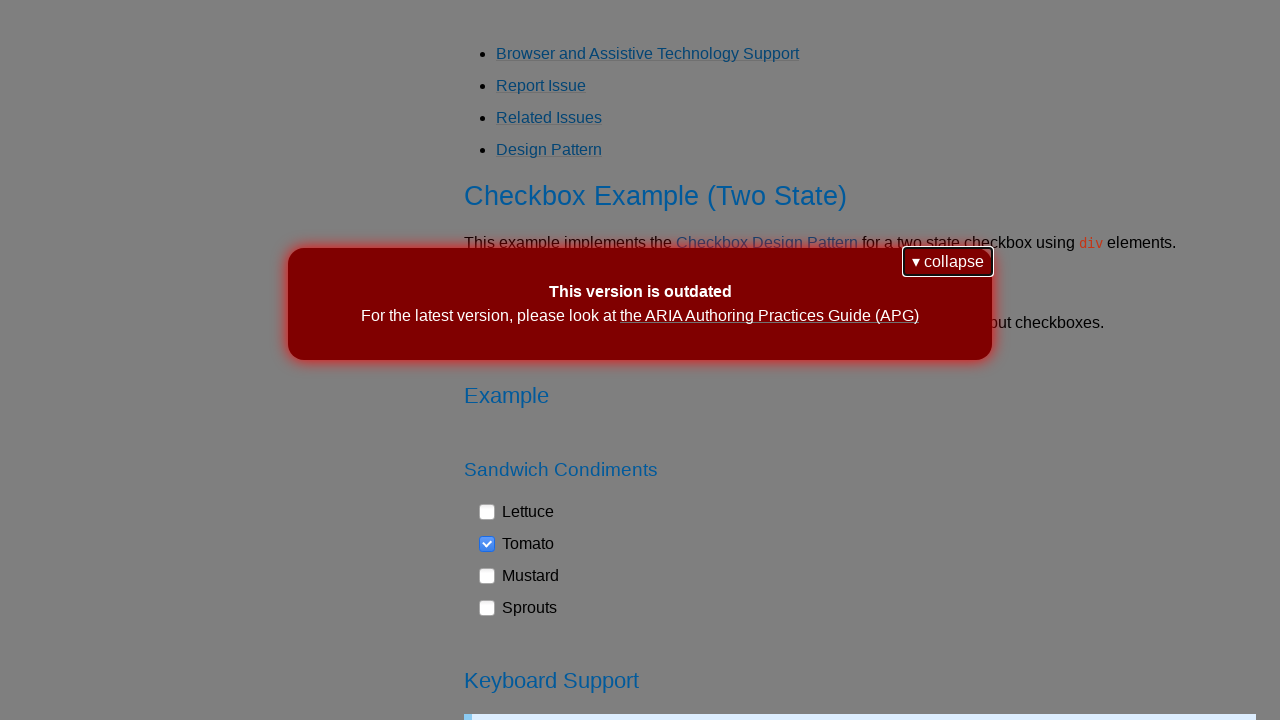

Located all checkbox elements with role='checkbox'
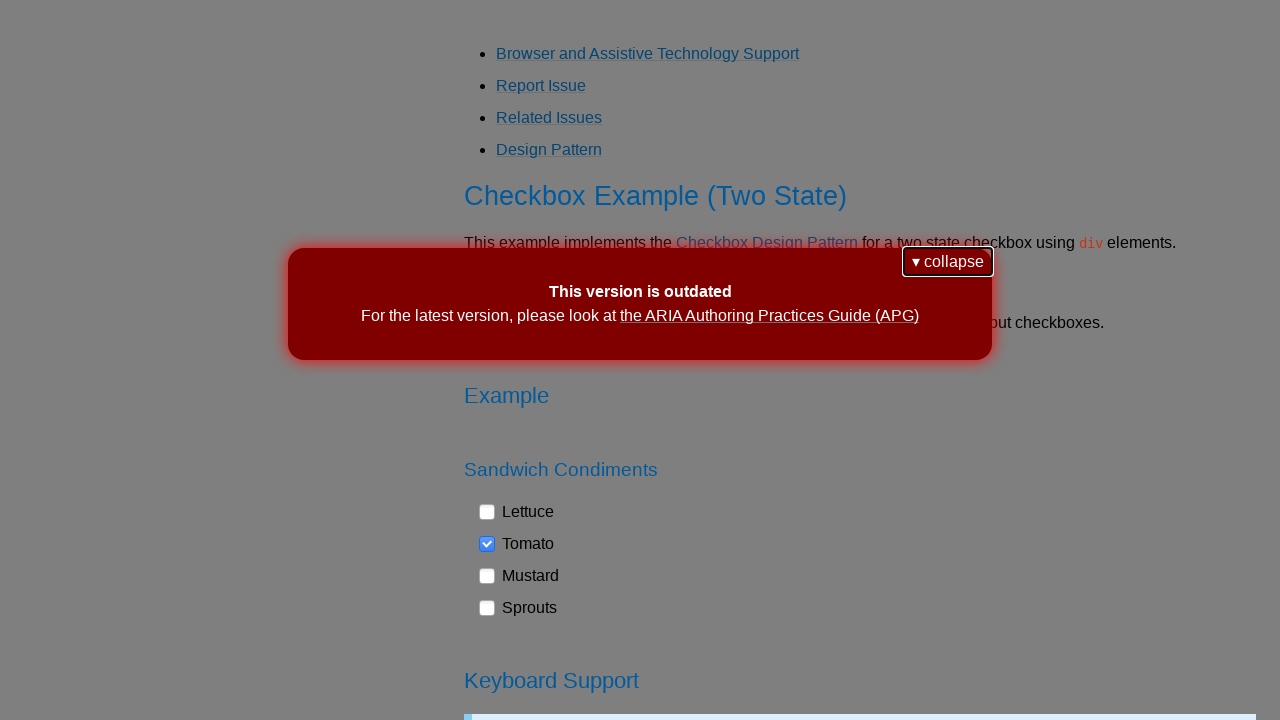

Pressed ArrowDown key to navigate to next checkbox on div[role='checkbox'] >> nth=0
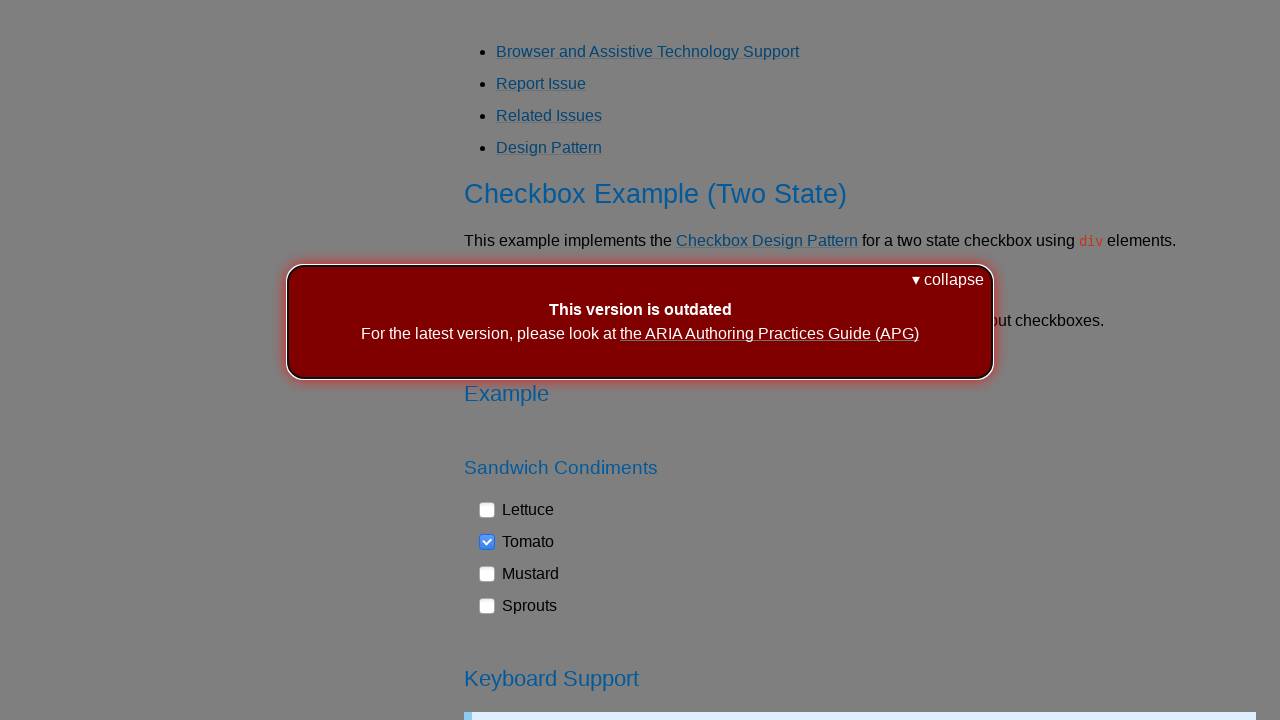

Retrieved aria-checked attribute value: false
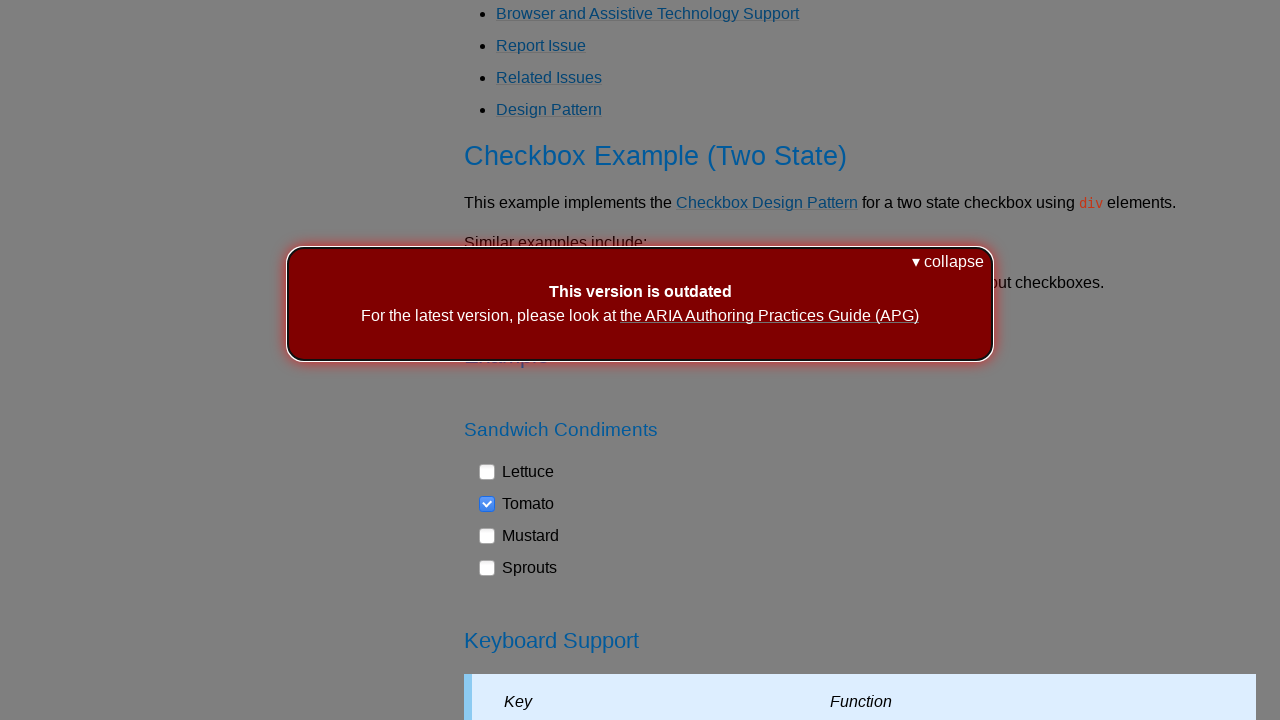

Clicked unchecked checkbox to check it at (517, 472) on div[role='checkbox'] >> nth=0
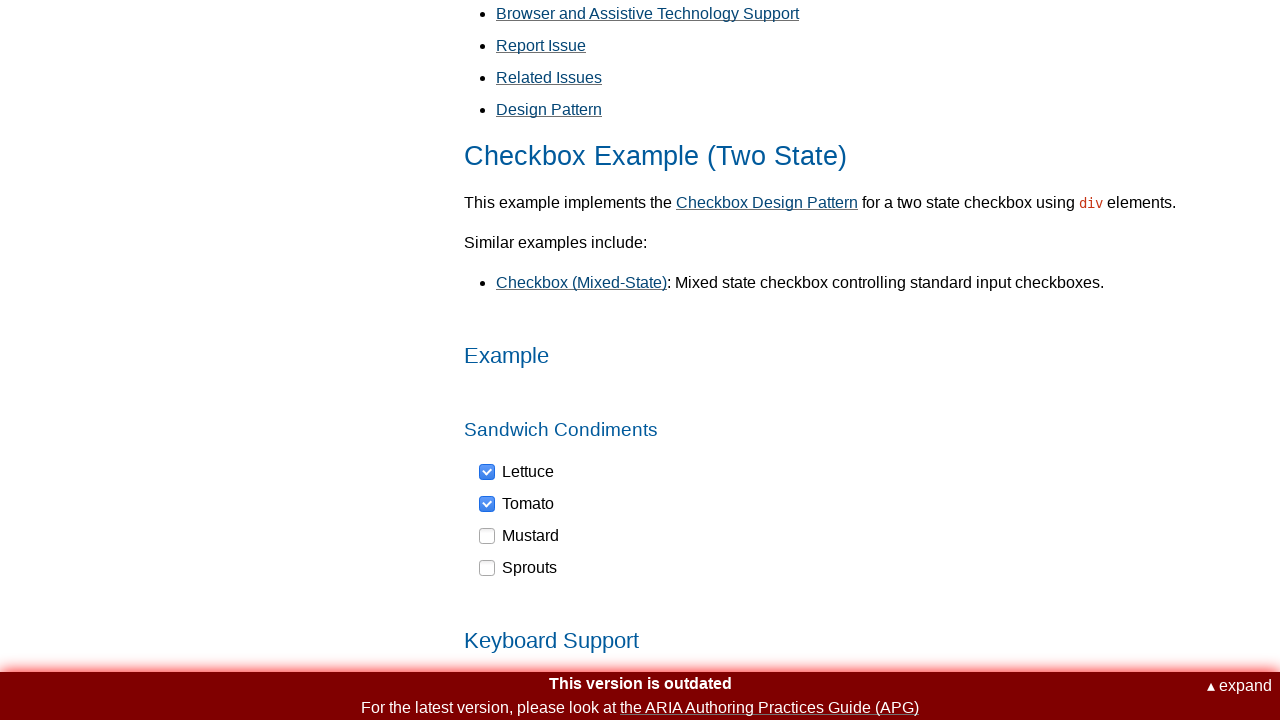

Pressed ArrowDown key again to continue navigation on div[role='checkbox'] >> nth=0
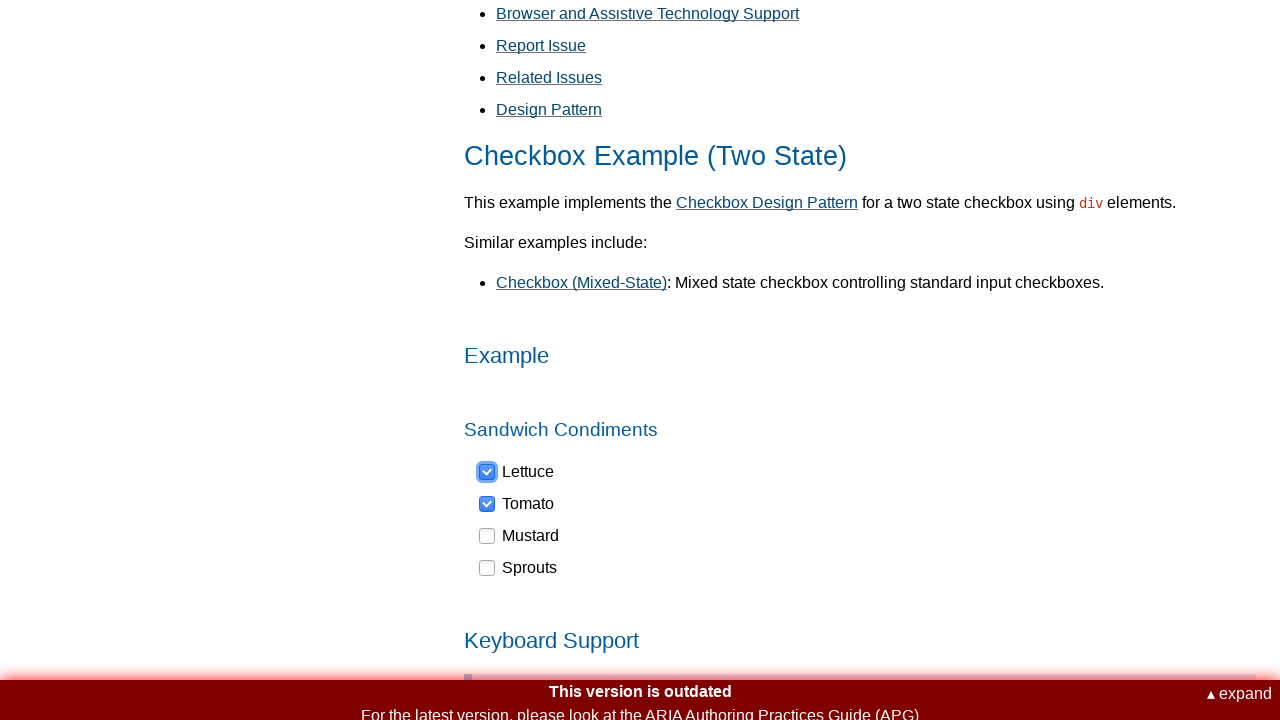

Waited 500ms between checkbox interactions
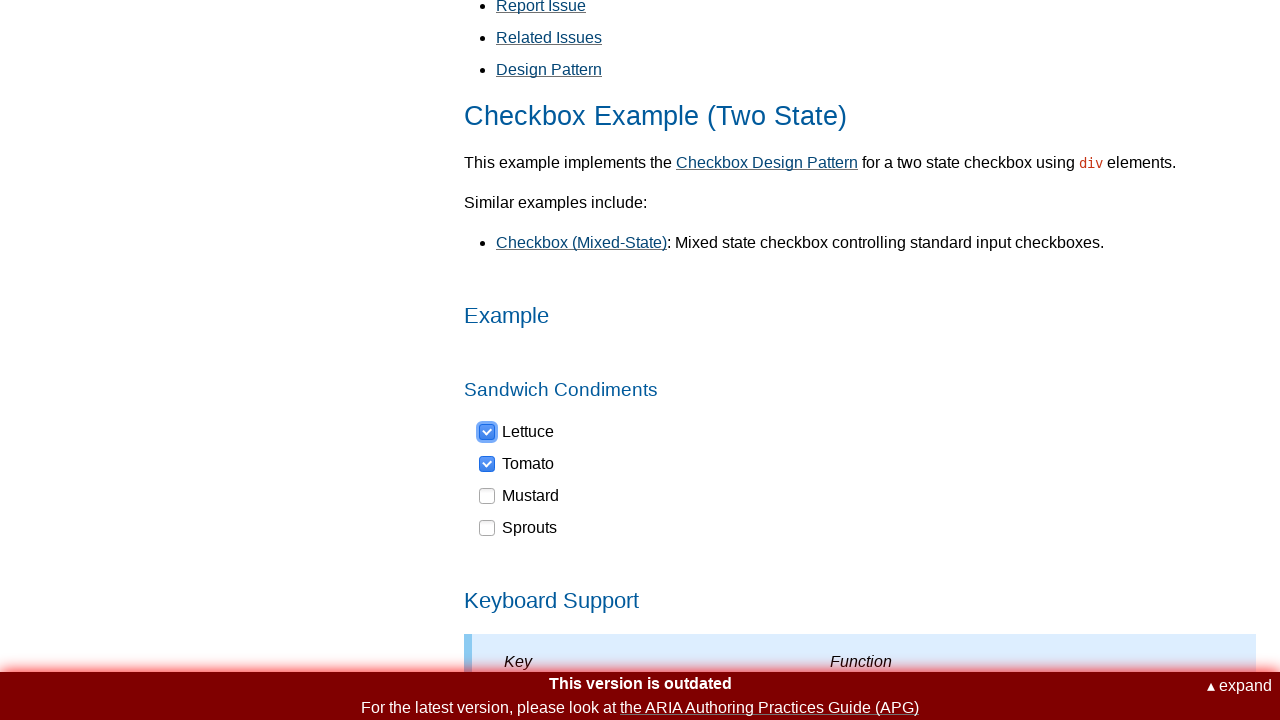

Pressed ArrowDown key to navigate to next checkbox on div[role='checkbox'] >> nth=1
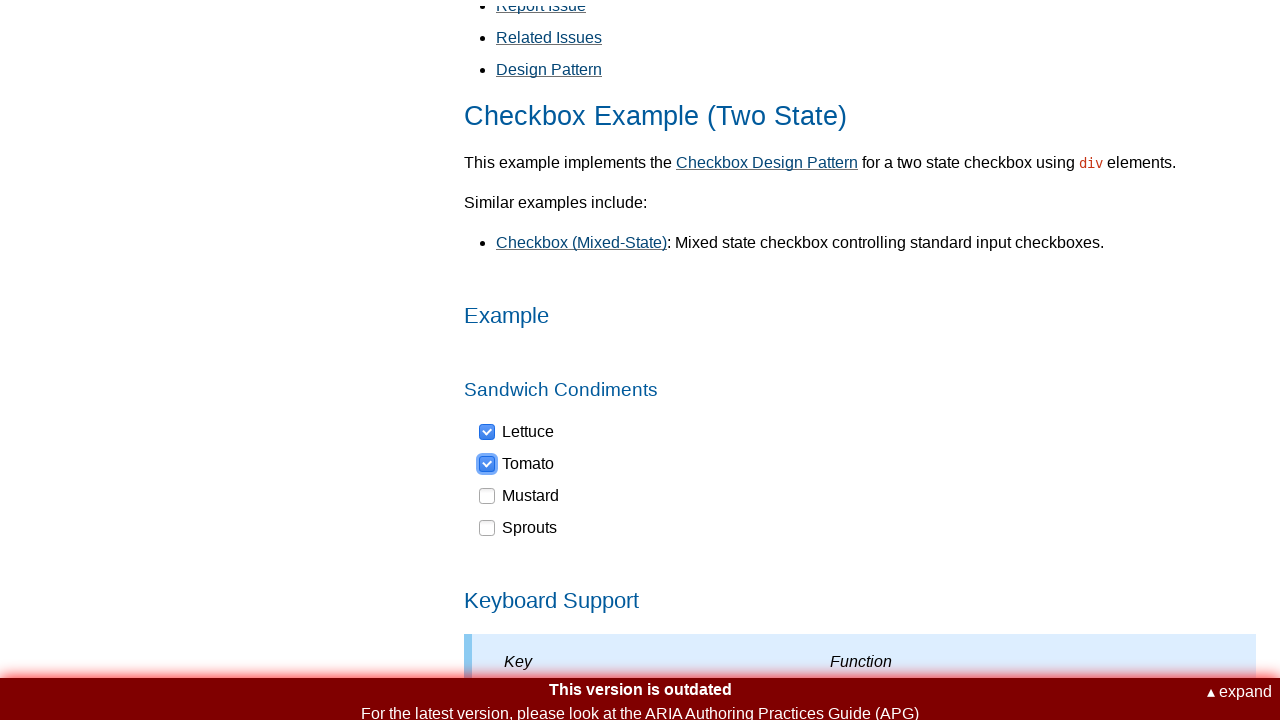

Retrieved aria-checked attribute value: true
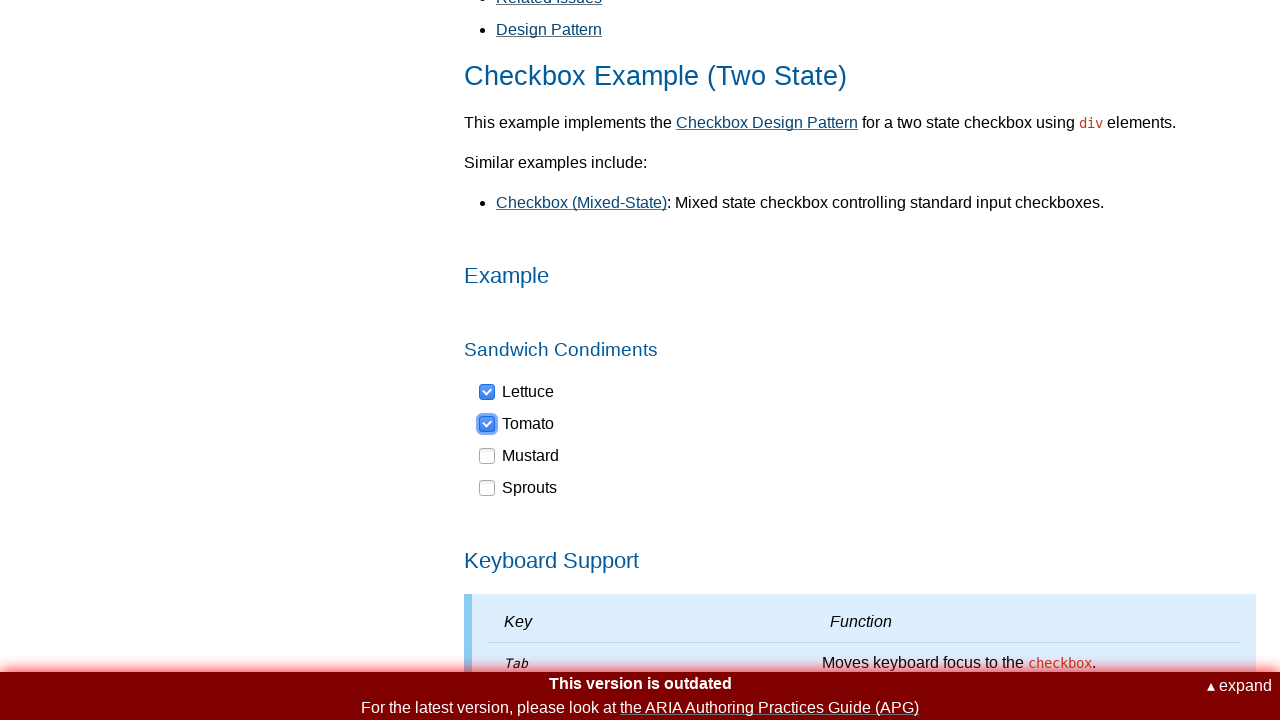

Pressed ArrowDown key again to continue navigation on div[role='checkbox'] >> nth=1
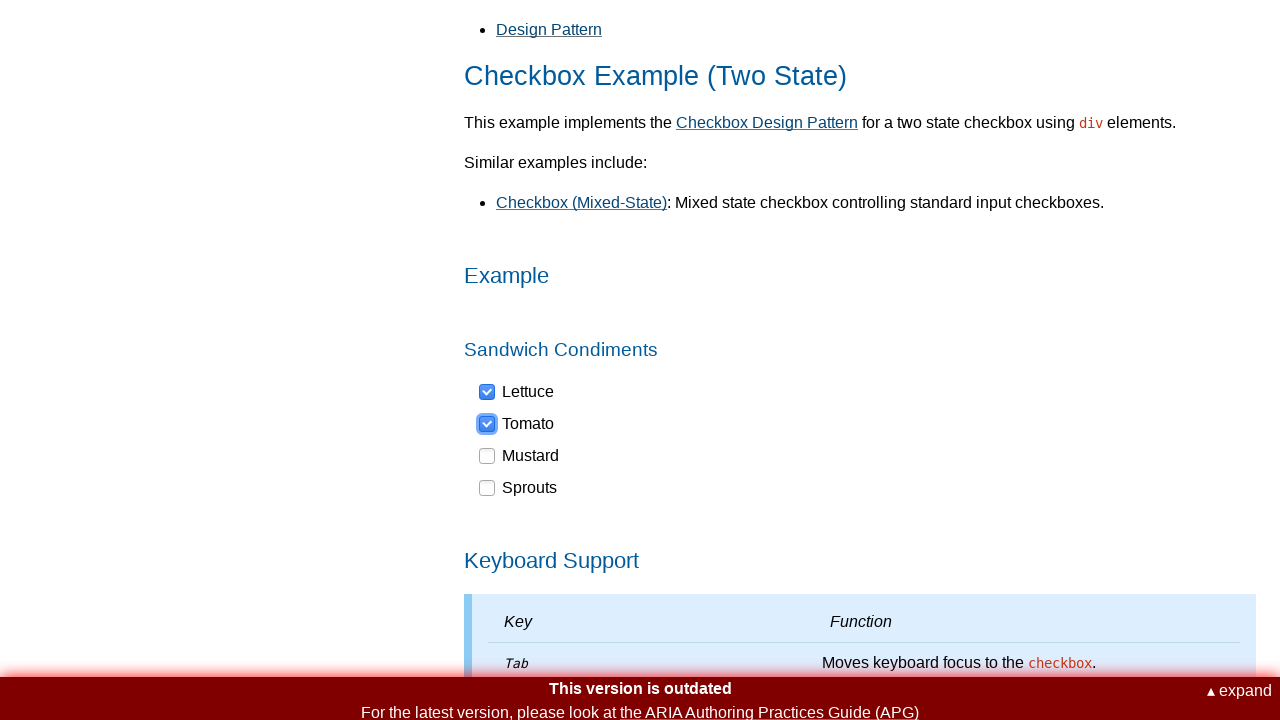

Waited 500ms between checkbox interactions
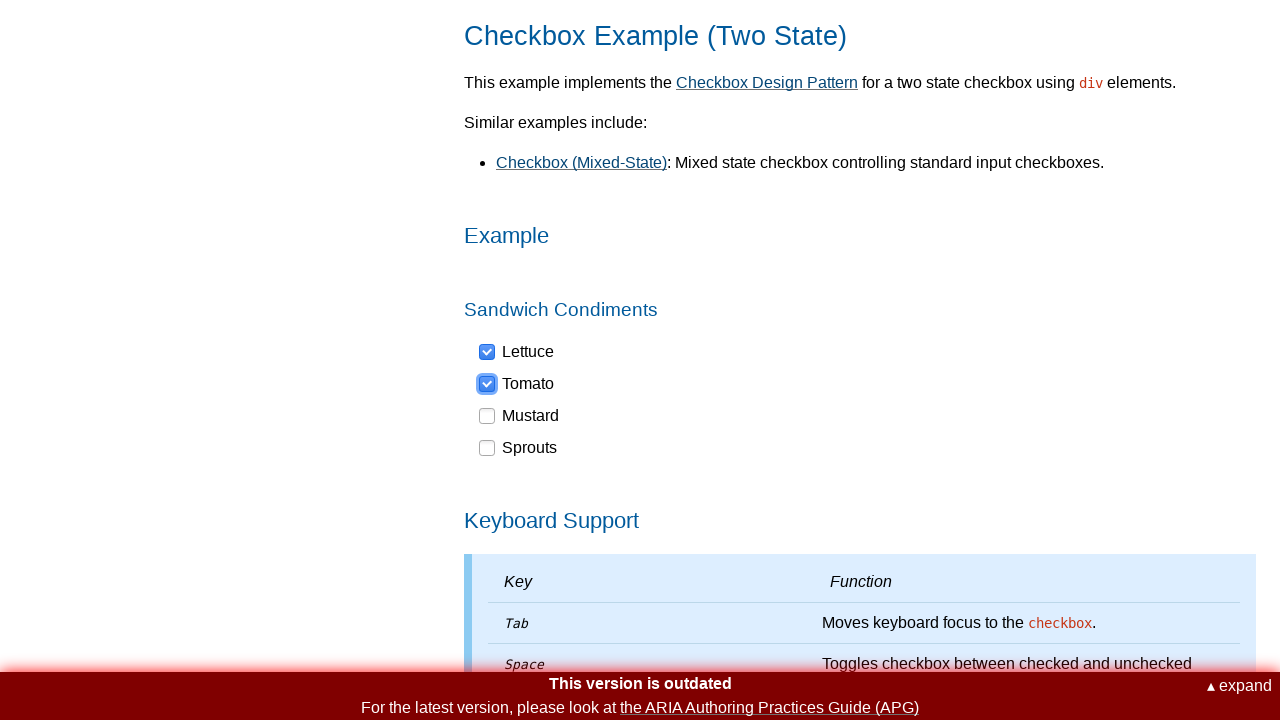

Pressed ArrowDown key to navigate to next checkbox on div[role='checkbox'] >> nth=2
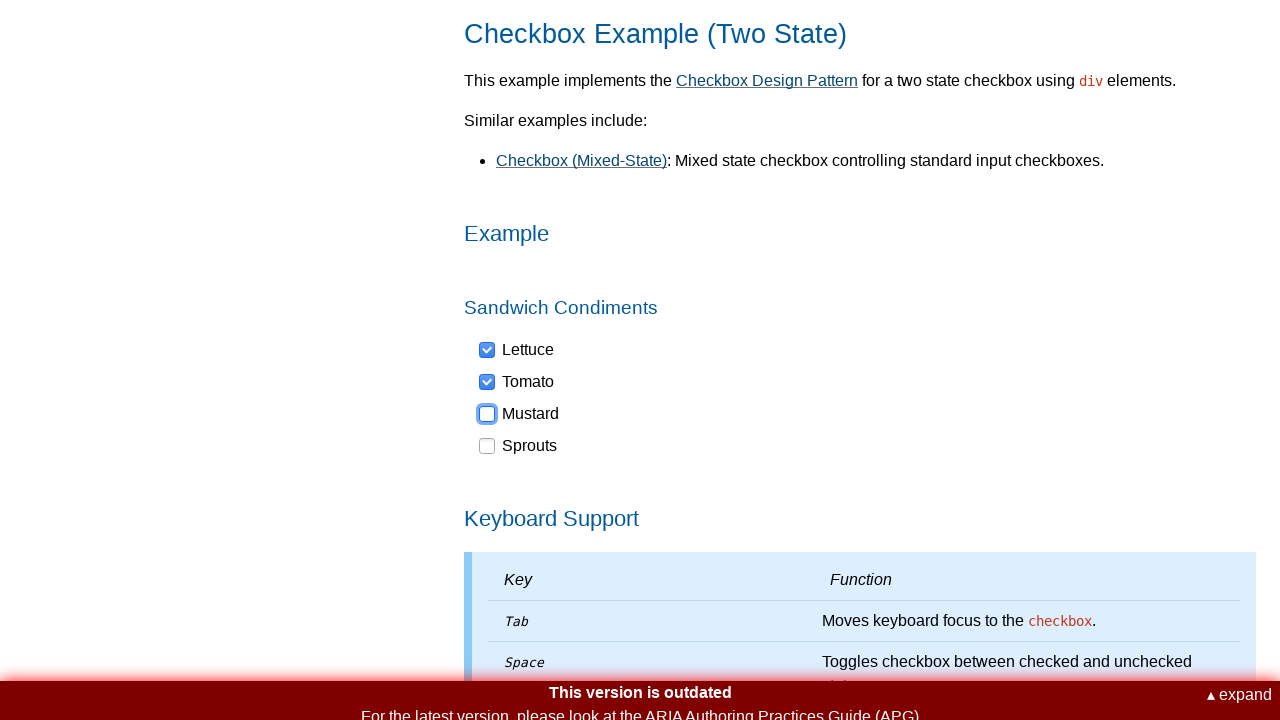

Retrieved aria-checked attribute value: false
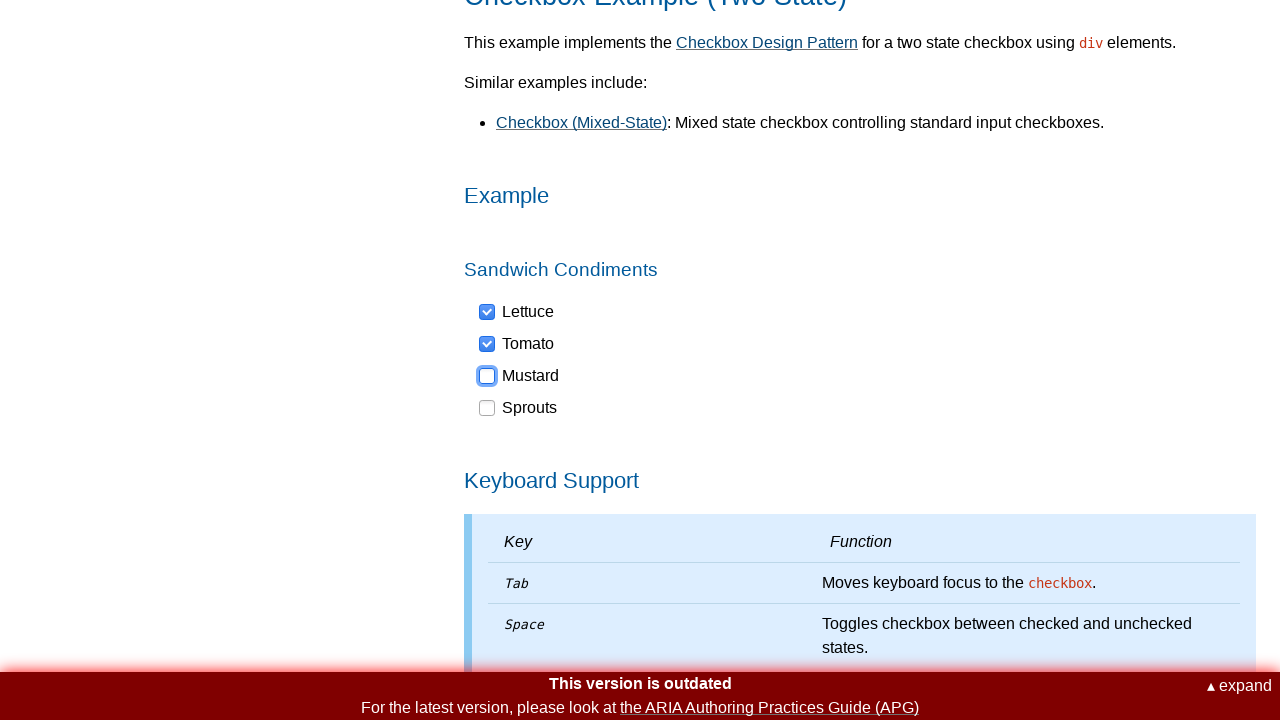

Clicked unchecked checkbox to check it at (520, 376) on div[role='checkbox'] >> nth=2
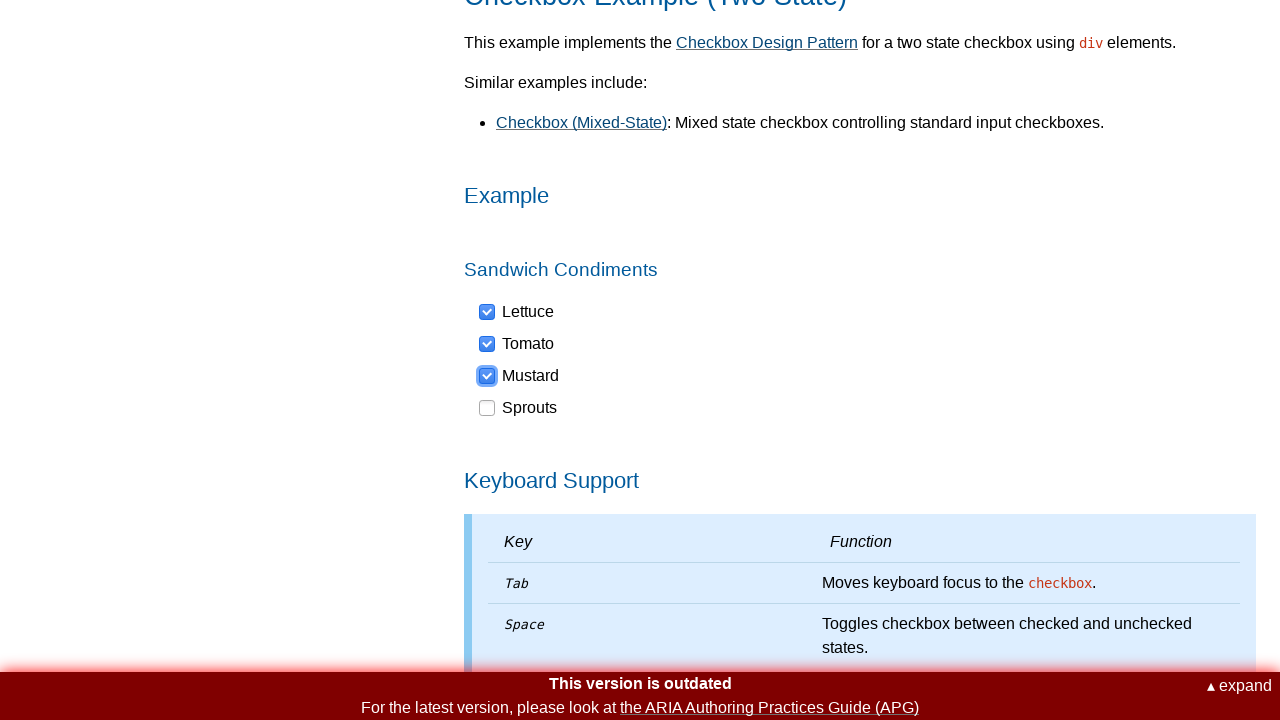

Pressed ArrowDown key again to continue navigation on div[role='checkbox'] >> nth=2
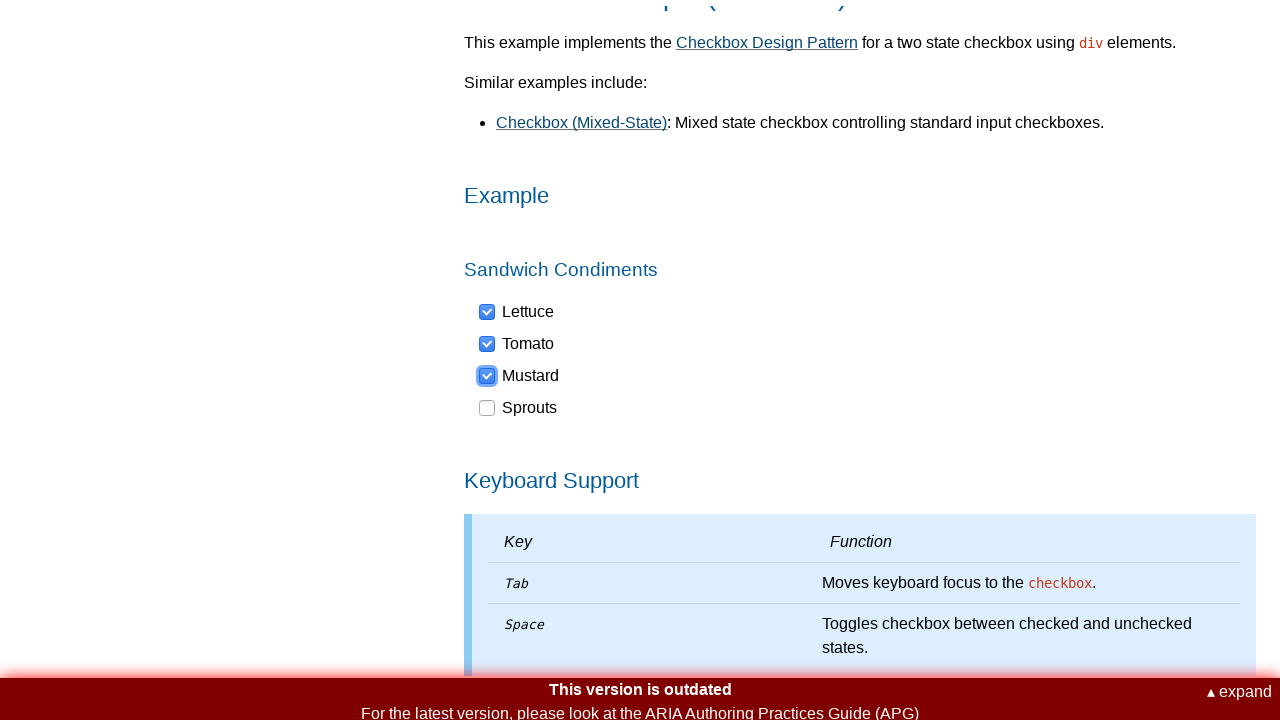

Waited 500ms between checkbox interactions
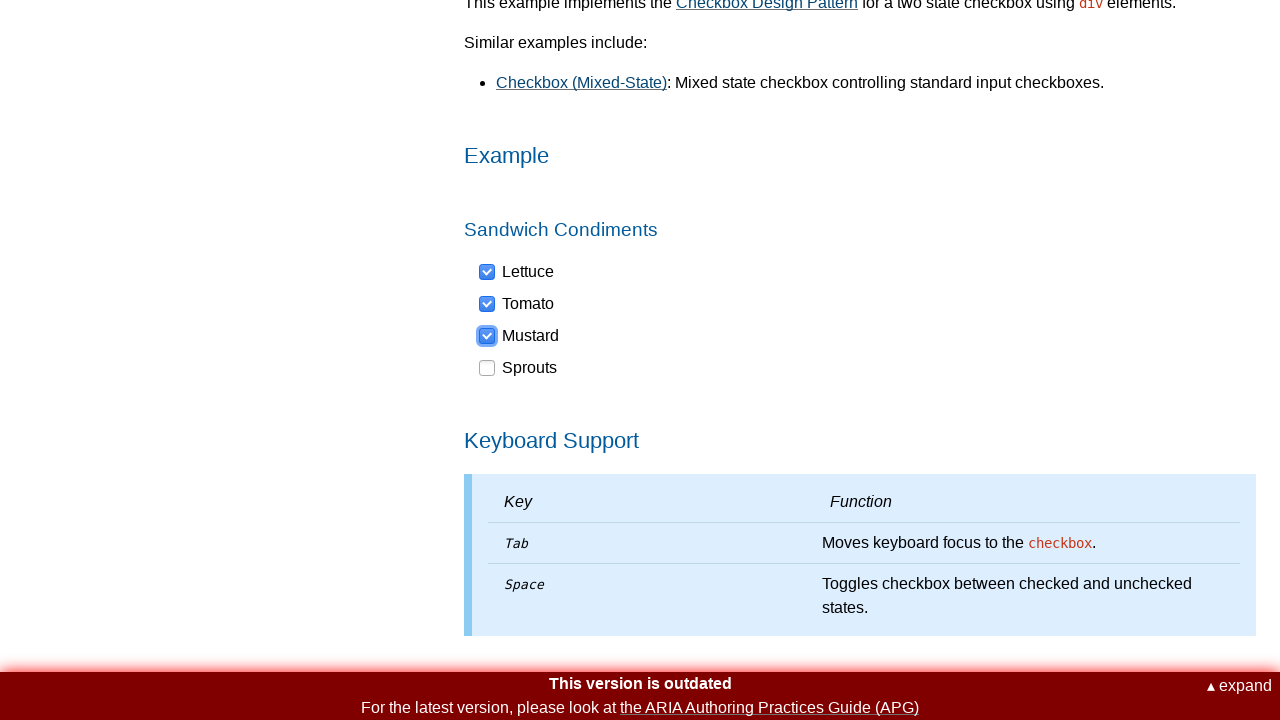

Pressed ArrowDown key to navigate to next checkbox on div[role='checkbox'] >> nth=3
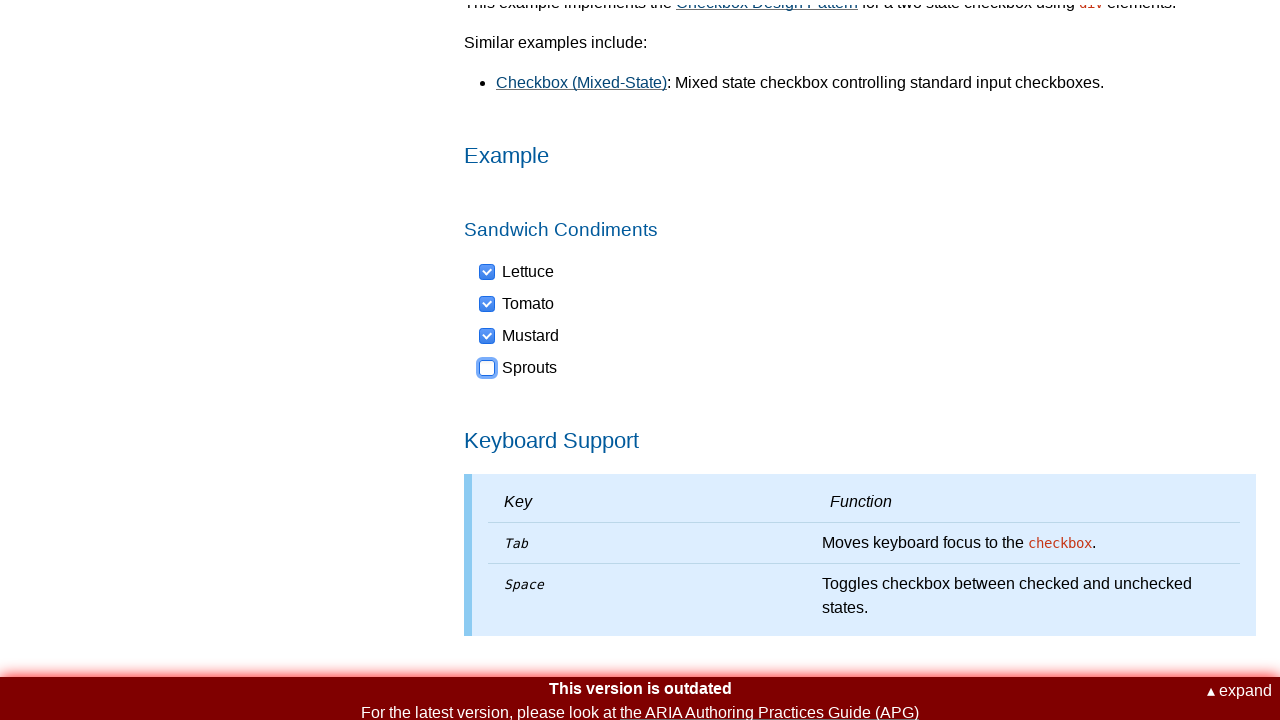

Retrieved aria-checked attribute value: false
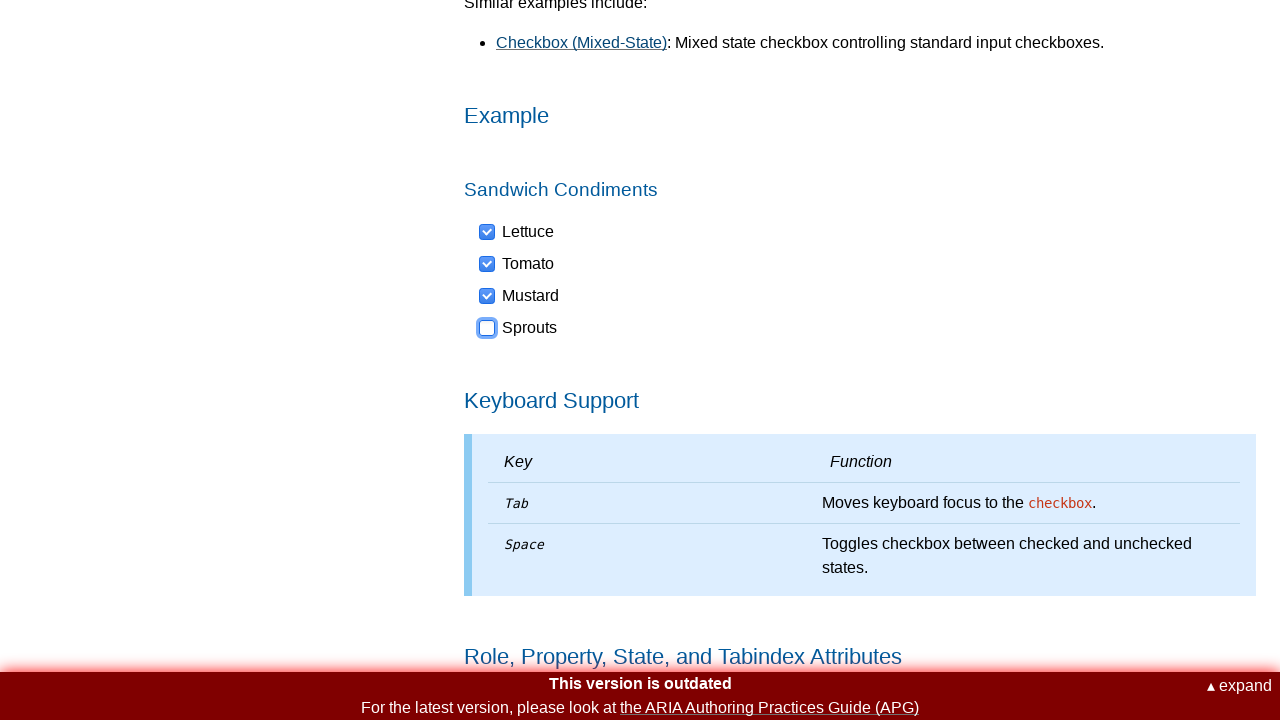

Clicked unchecked checkbox to check it at (519, 328) on div[role='checkbox'] >> nth=3
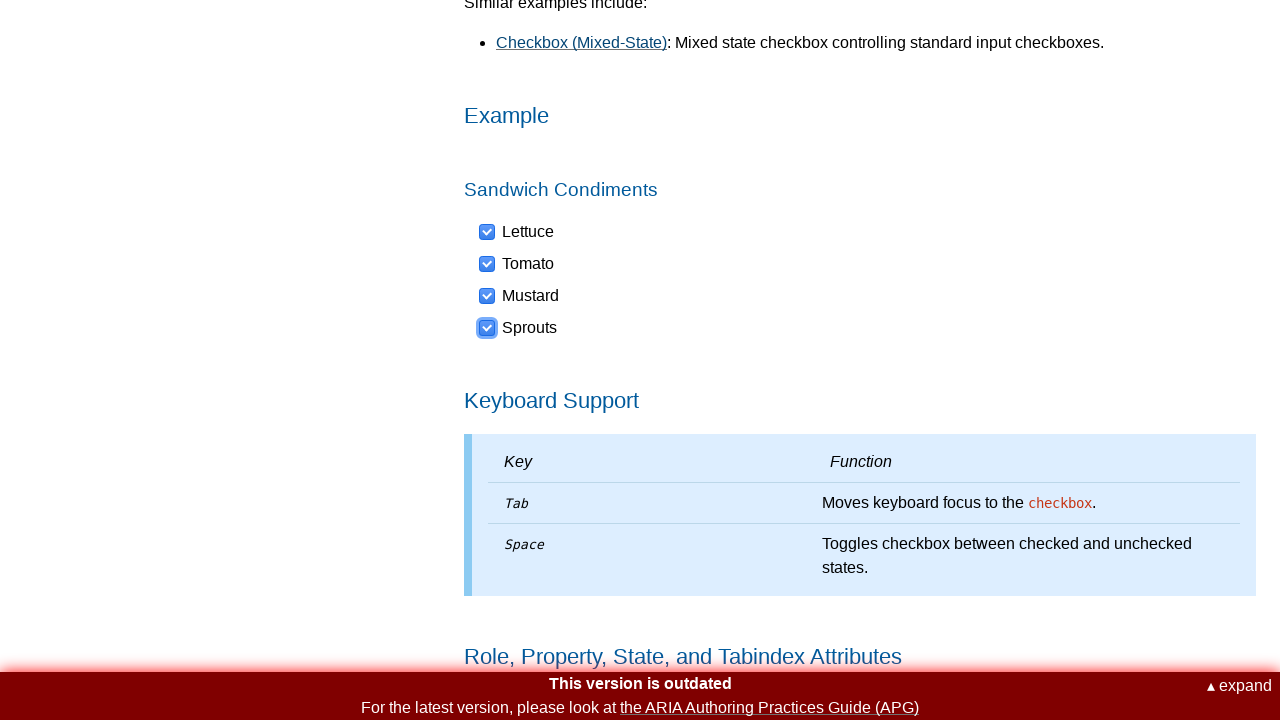

Pressed ArrowDown key again to continue navigation on div[role='checkbox'] >> nth=3
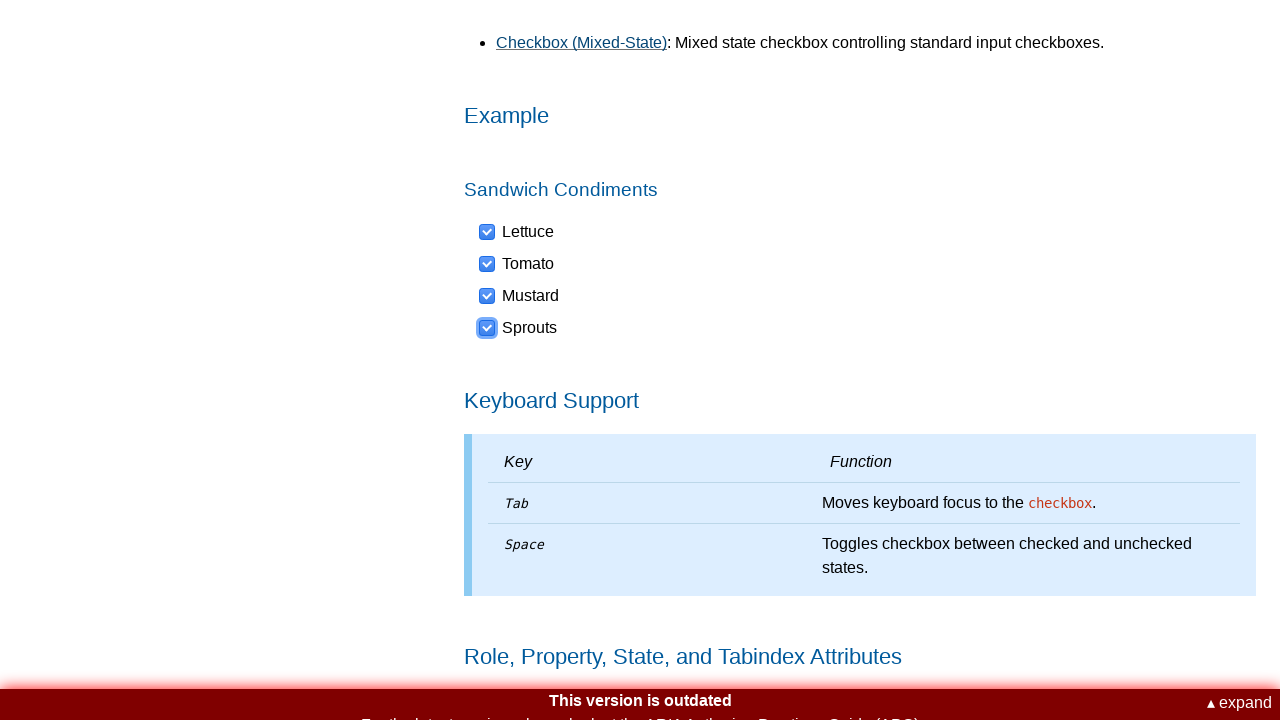

Waited 500ms between checkbox interactions
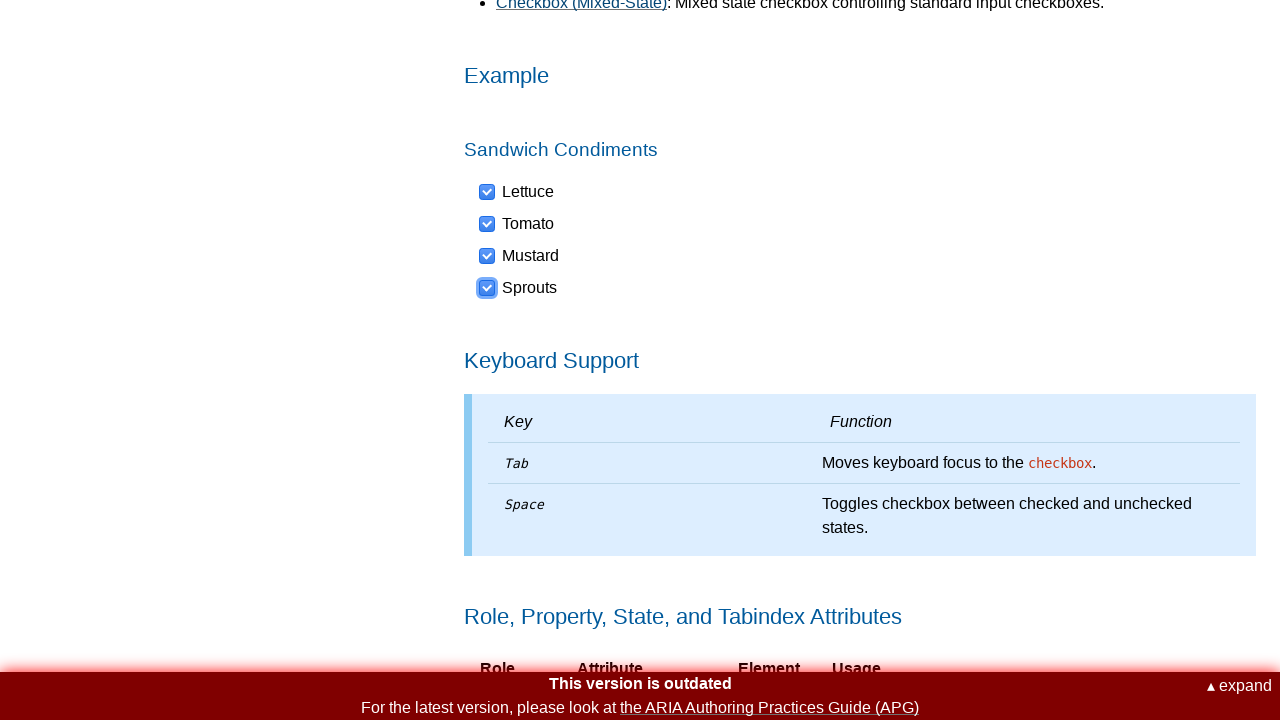

Waited 3000ms for test completion
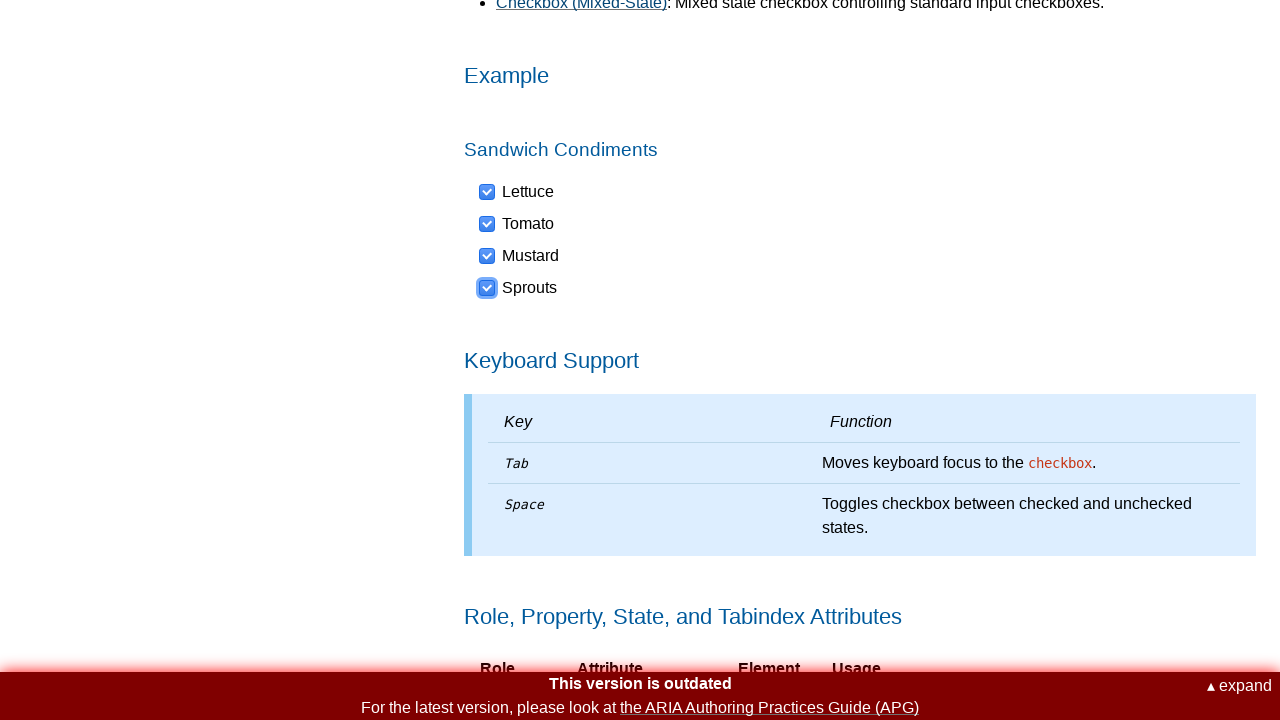

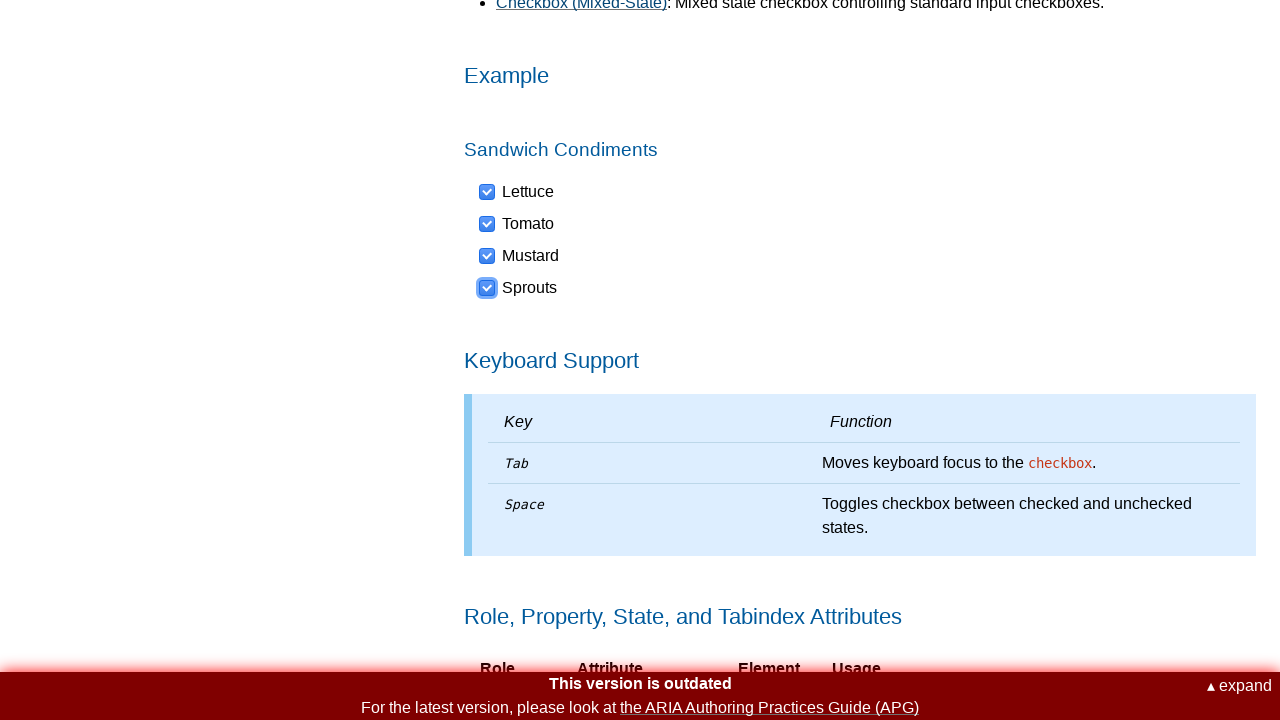